Tests checkbox interactions by clicking checkboxes to toggle their checked state.

Starting URL: http://the-internet.herokuapp.com/checkboxes

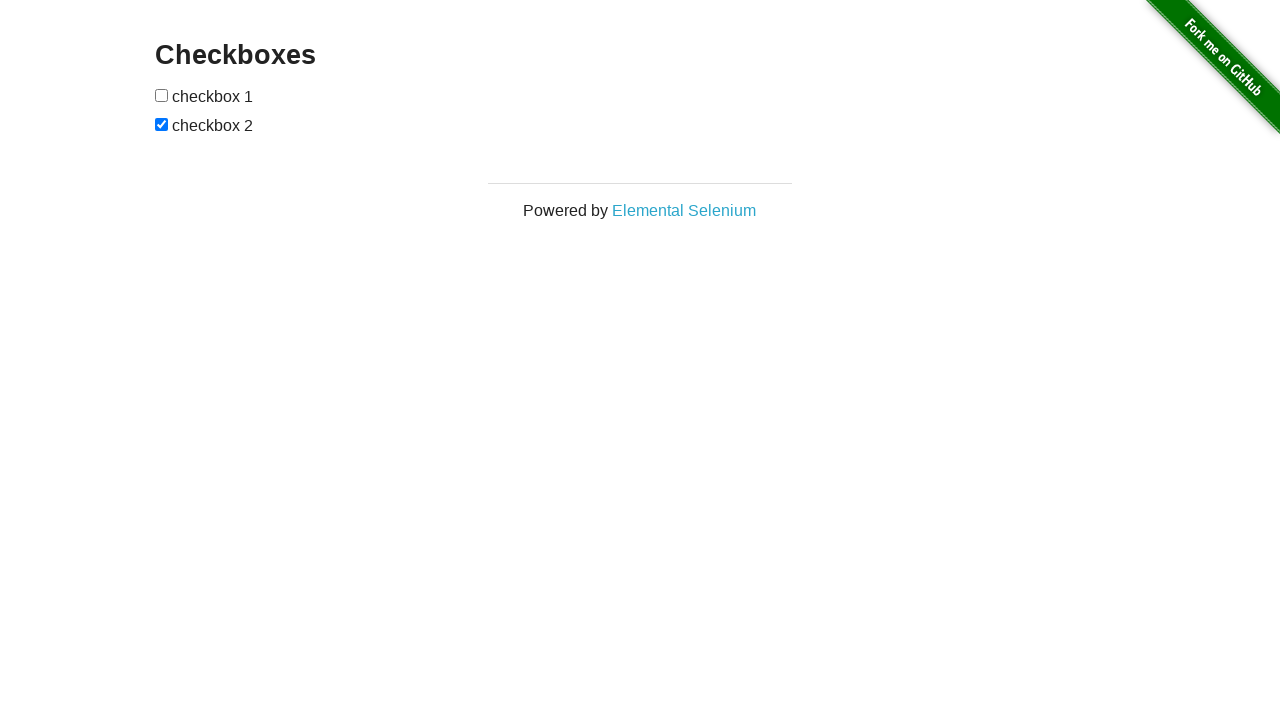

Clicked the first checkbox to toggle its checked state at (162, 95) on input[type='checkbox'] >> nth=0
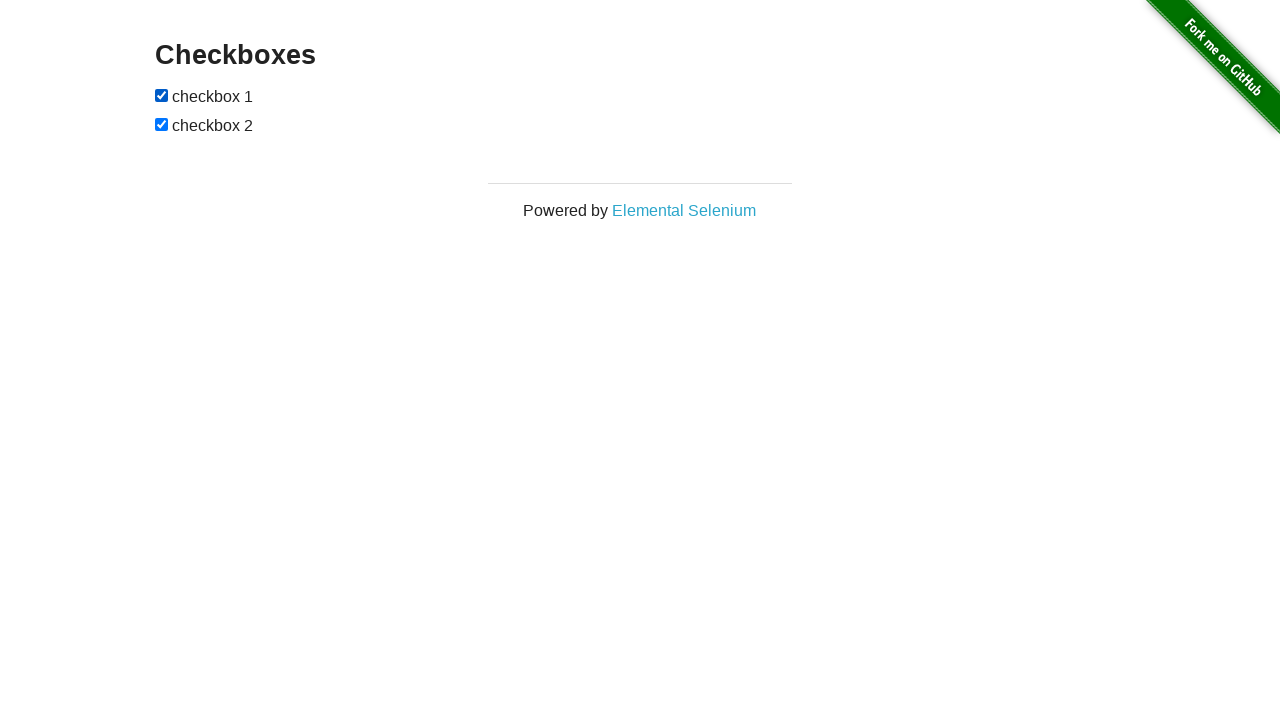

Clicked the second checkbox to toggle its checked state at (162, 124) on input[type='checkbox'] >> nth=1
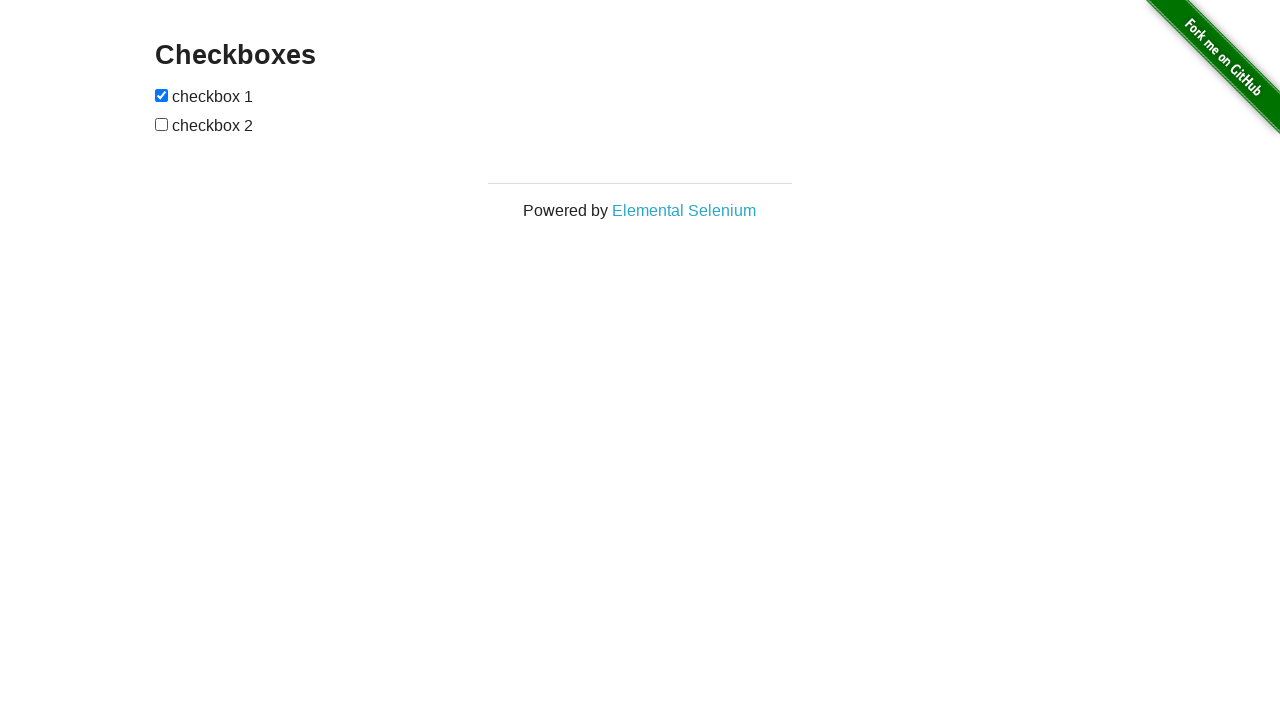

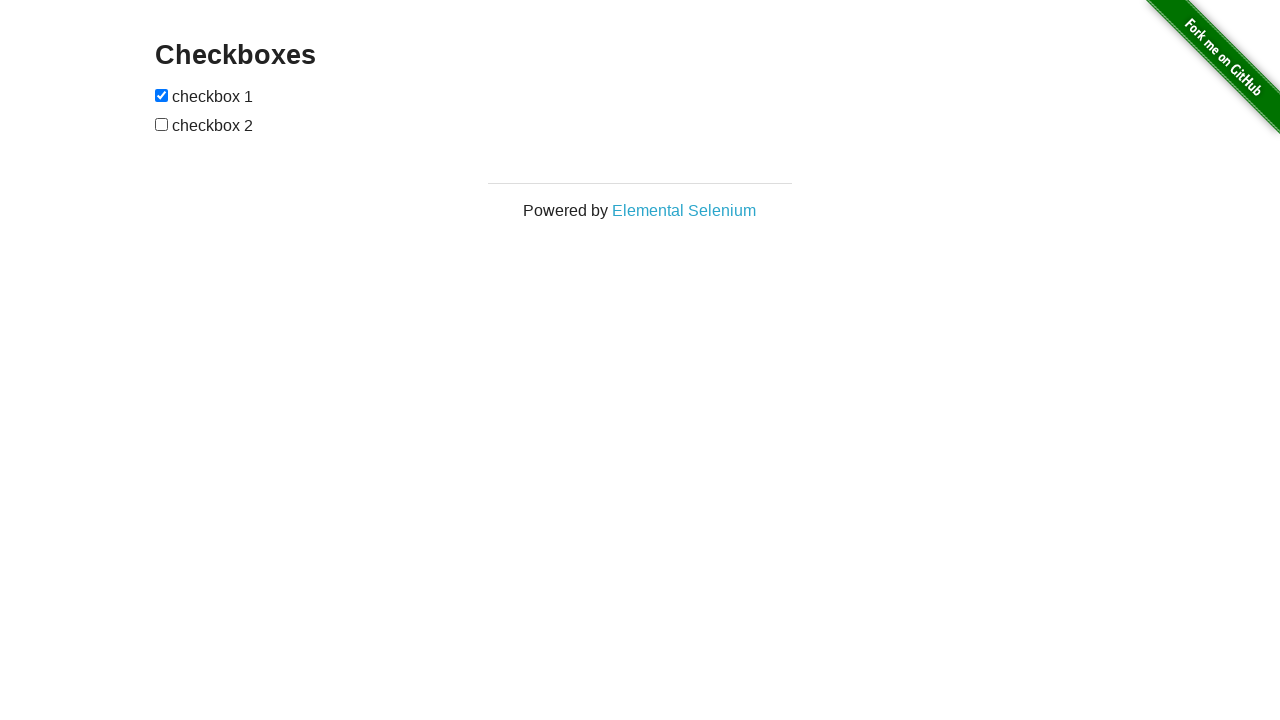